Tests iframe switching and JavaScript prompt alert handling by navigating into an iframe, clicking a button that triggers a prompt alert, entering text into the prompt, accepting it, and verifying the entered text is displayed on the page.

Starting URL: https://www.w3schools.com/jsref/tryit.asp?filename=tryjsref_prompt

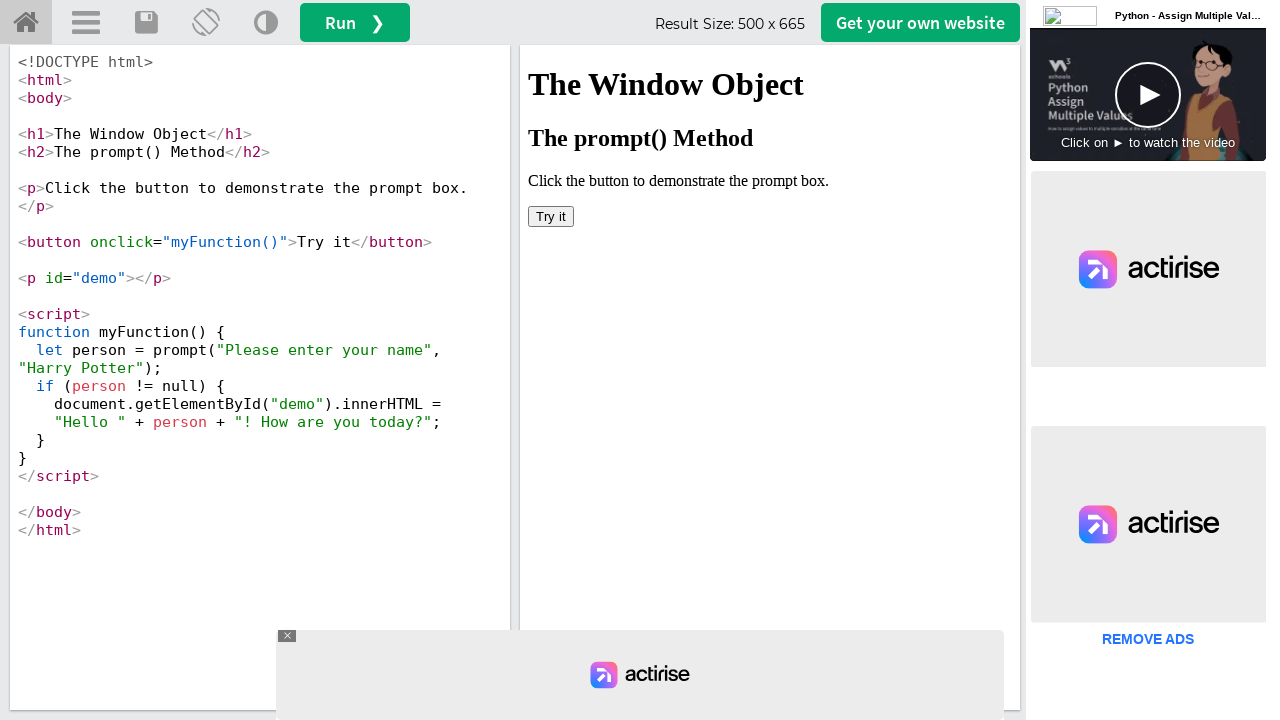

Located iframe with ID 'iframeResult'
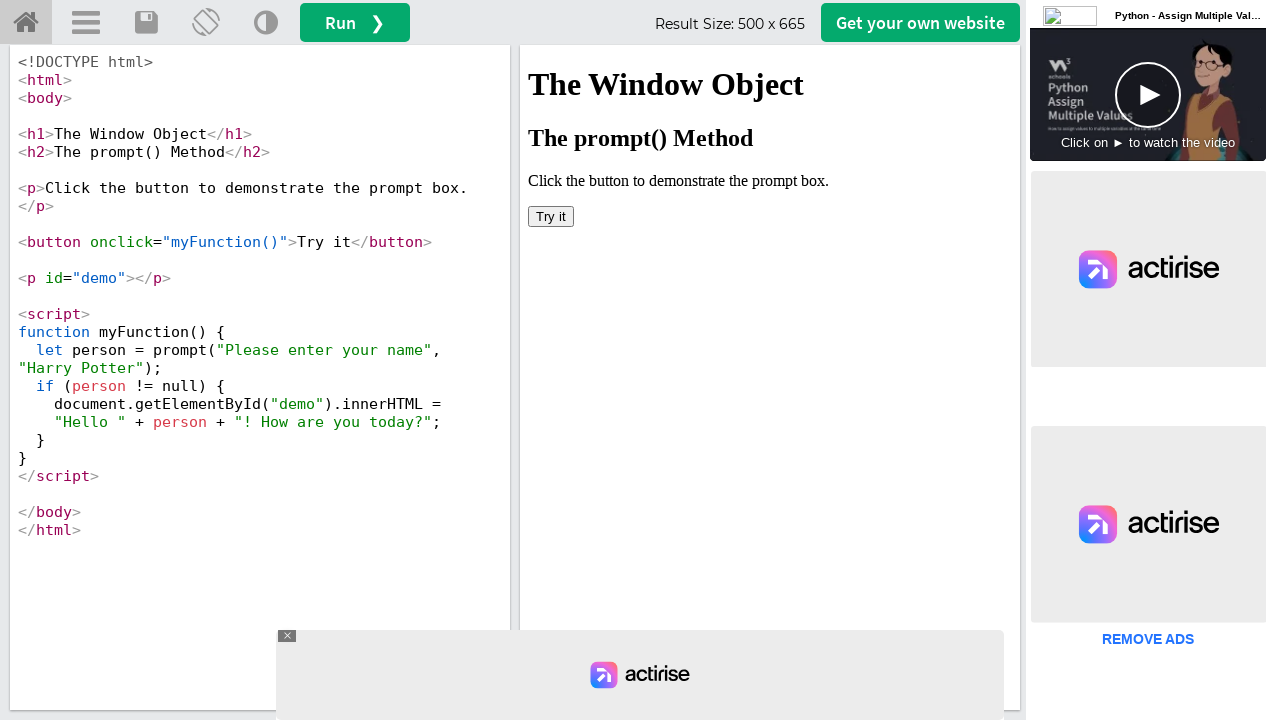

Clicked 'Try it' button inside iframe at (551, 216) on #iframeResult >> internal:control=enter-frame >> xpath=//button[text()='Try it']
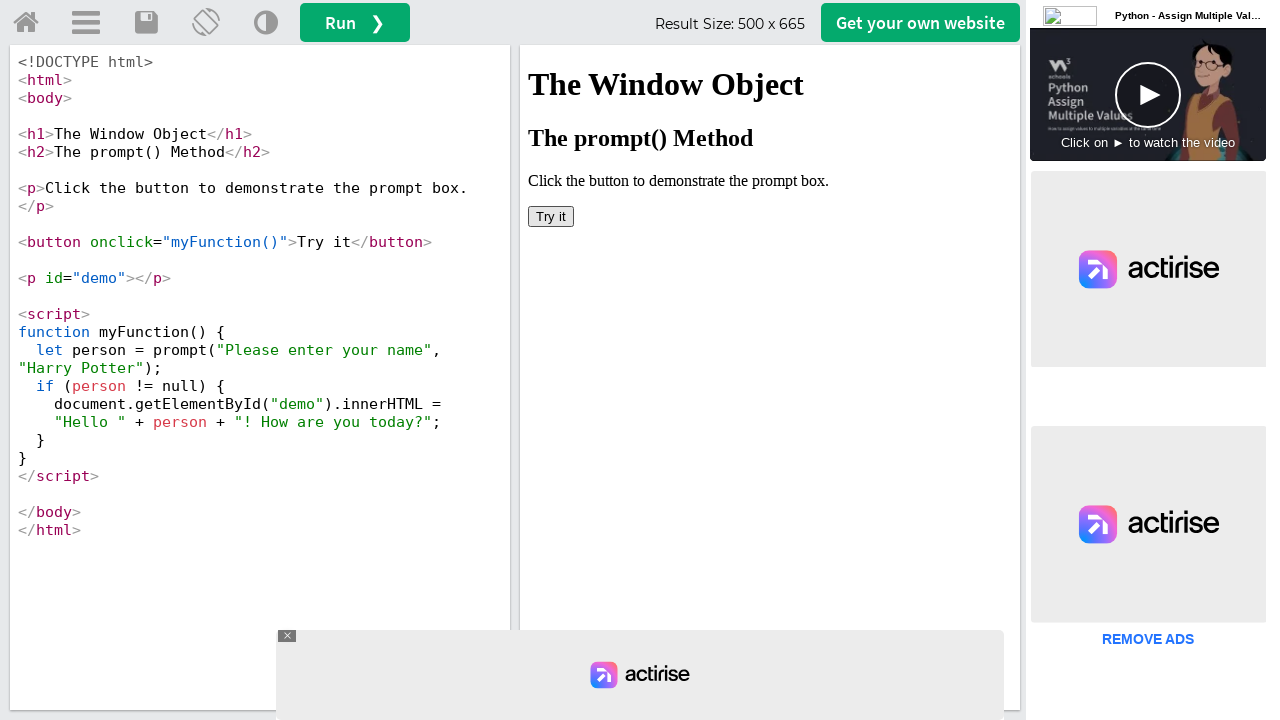

Set up dialog handler to accept prompts with text 'Ramesh'
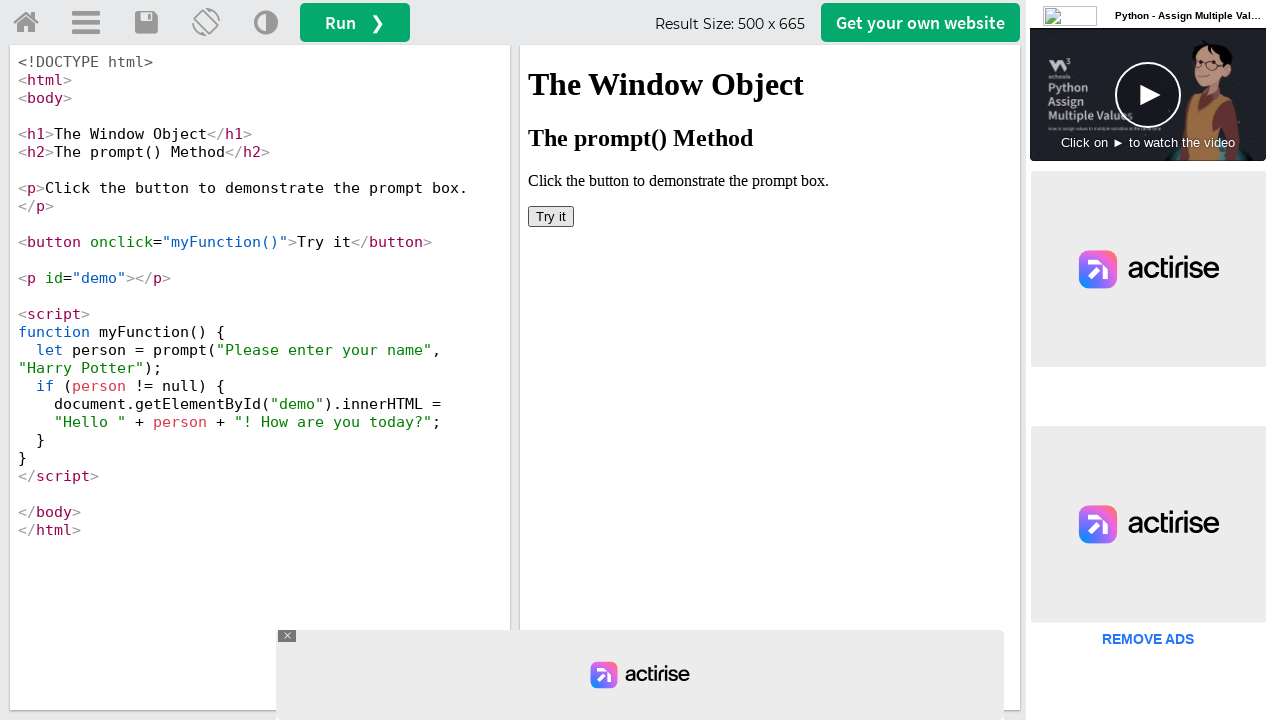

Clicked 'Try it' button again to trigger prompt alert at (551, 216) on #iframeResult >> internal:control=enter-frame >> xpath=//button[text()='Try it']
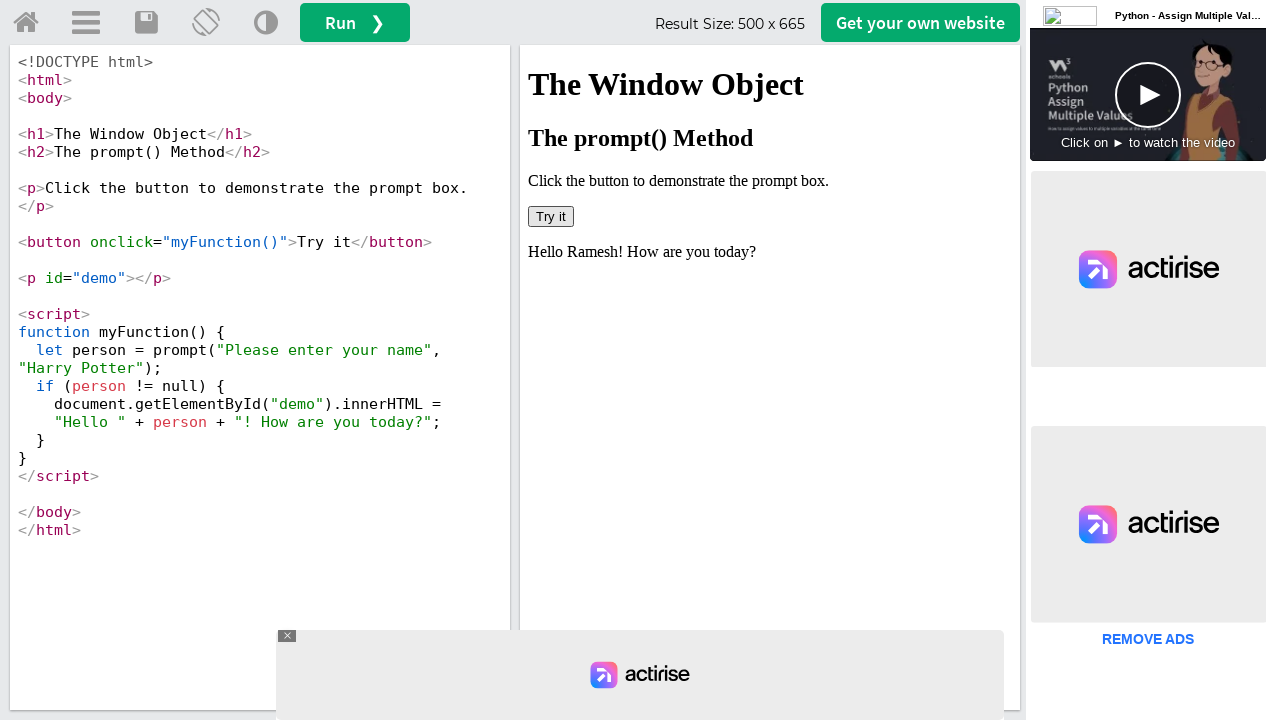

Waited for result element with ID 'demo' to appear
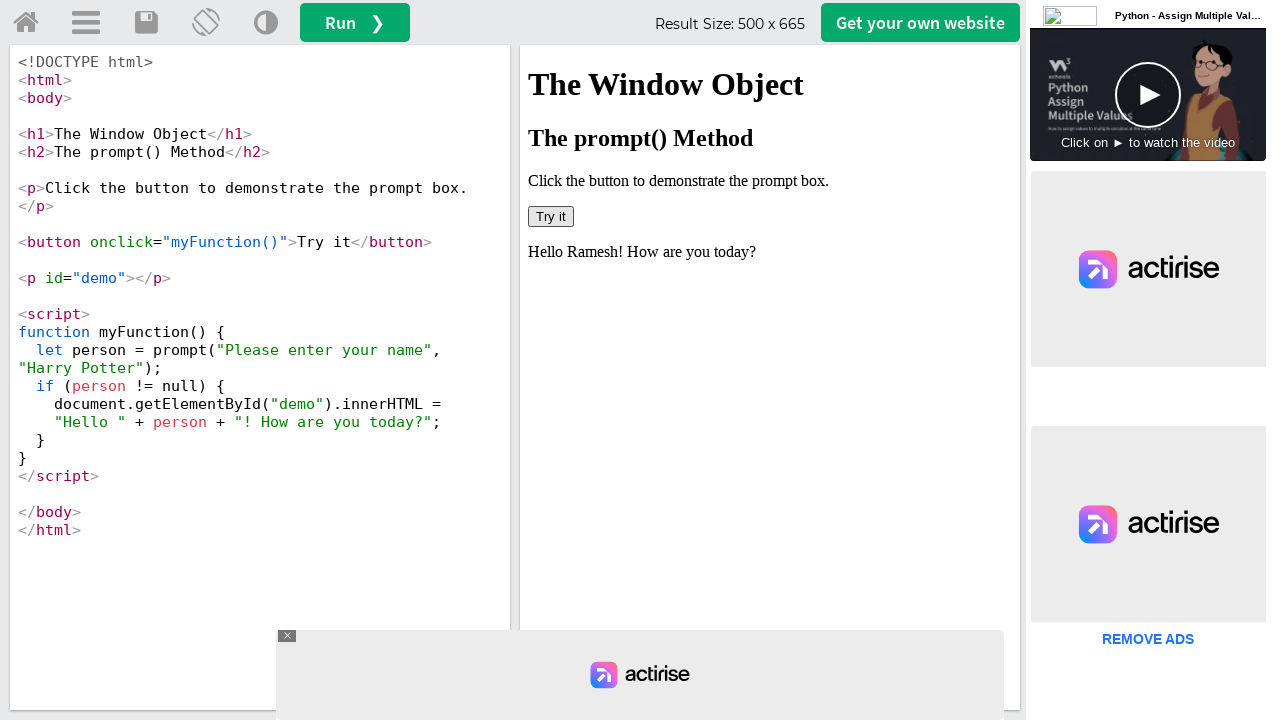

Retrieved text content from result element
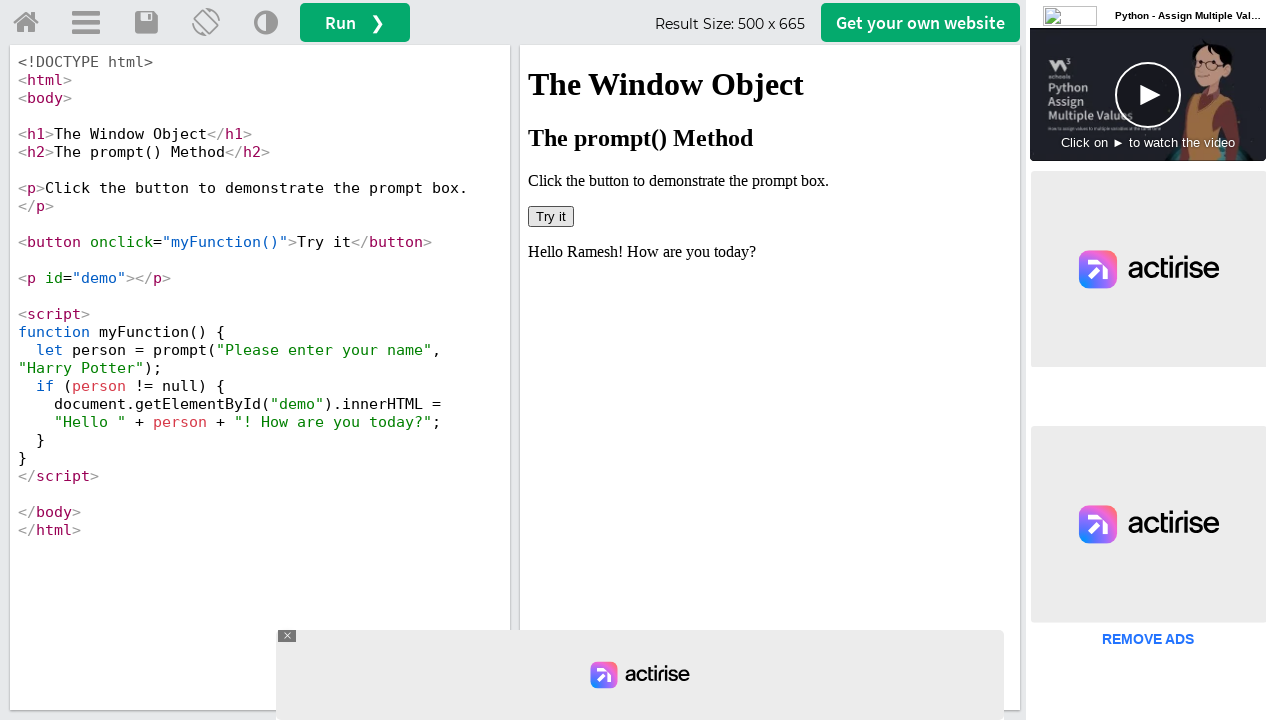

Verified that 'Ramesh' is present in the result text
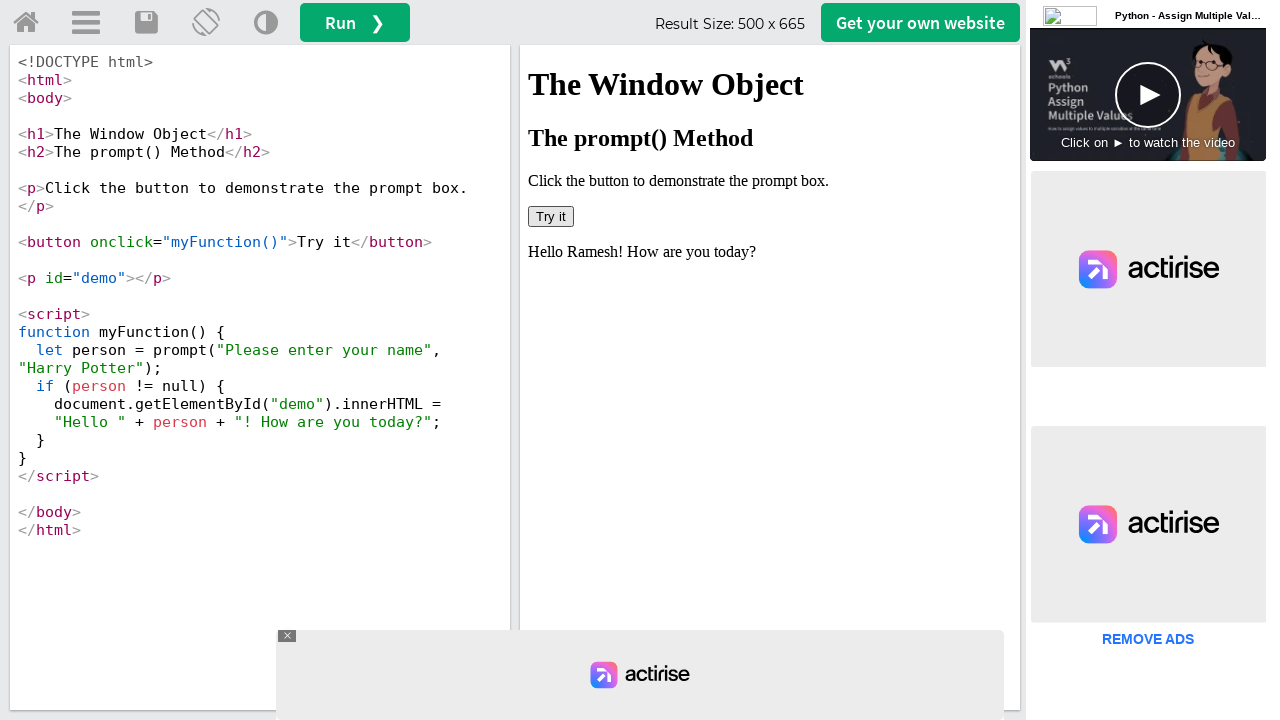

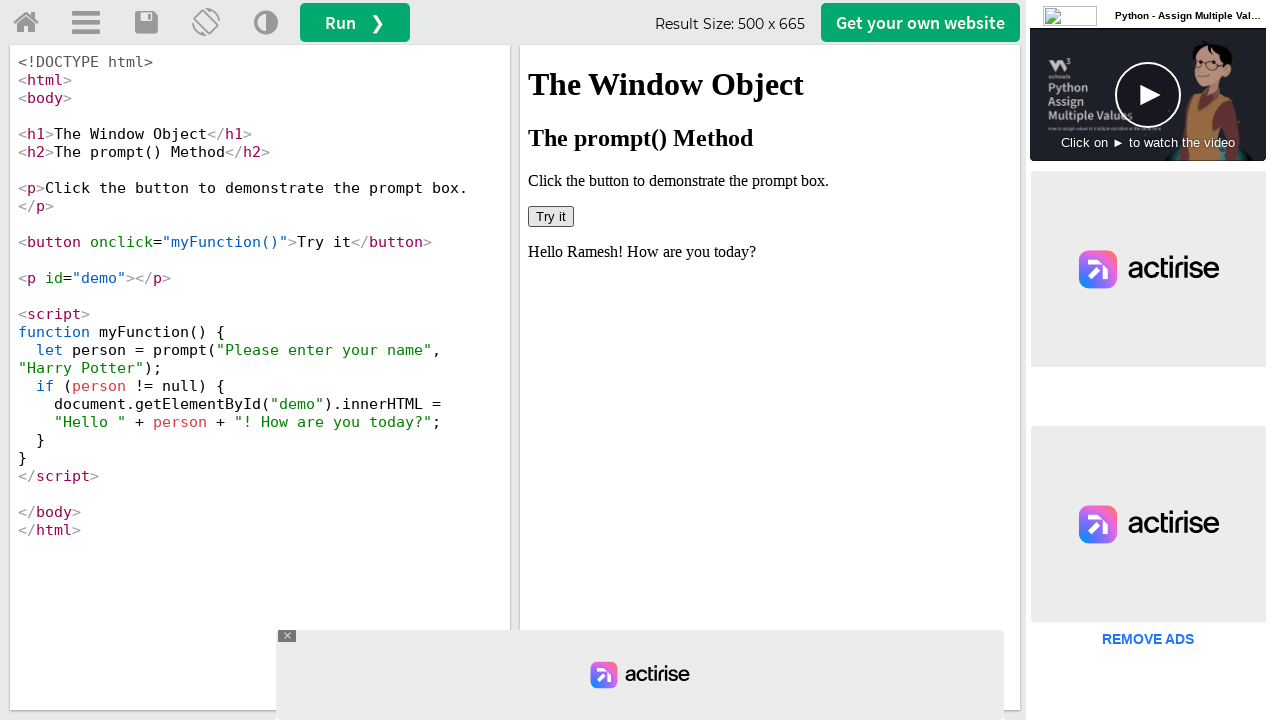